Tests product search functionality by clicking the search input, entering a search term, and pressing Enter

Starting URL: https://www.nykaa.com/

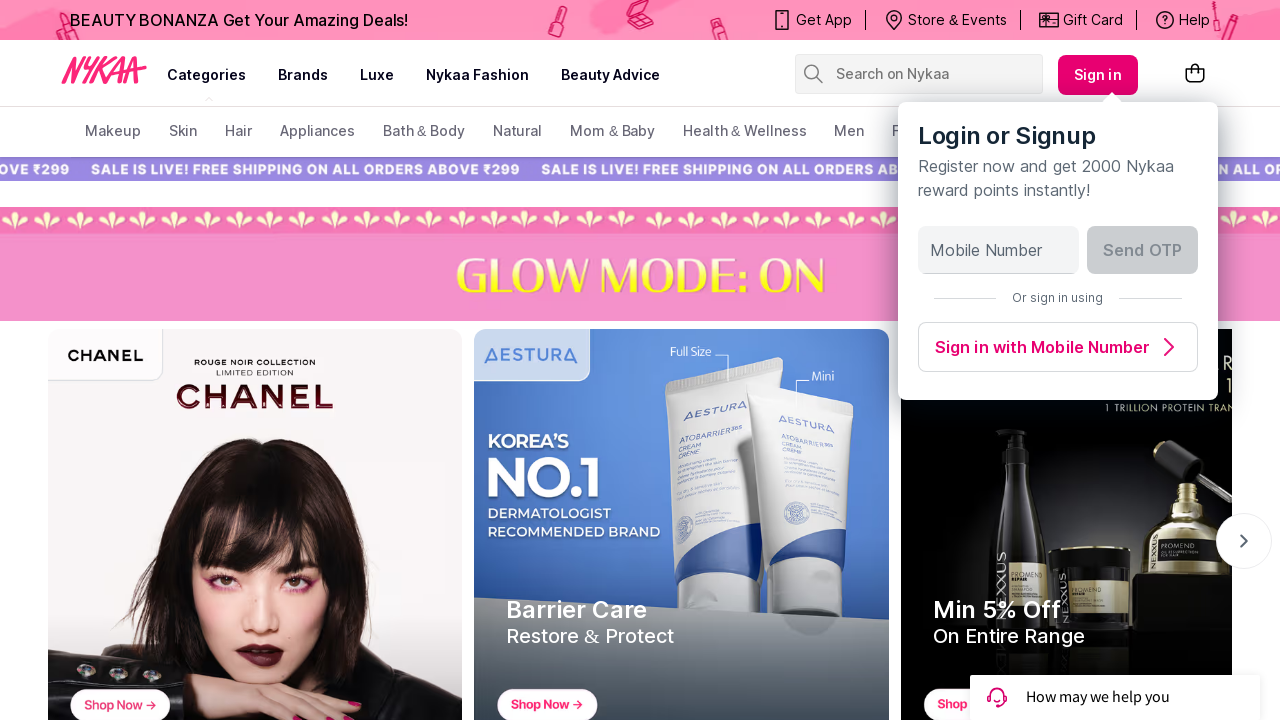

Clicked on search input field at (928, 74) on input[placeholder="Search on Nykaa"]
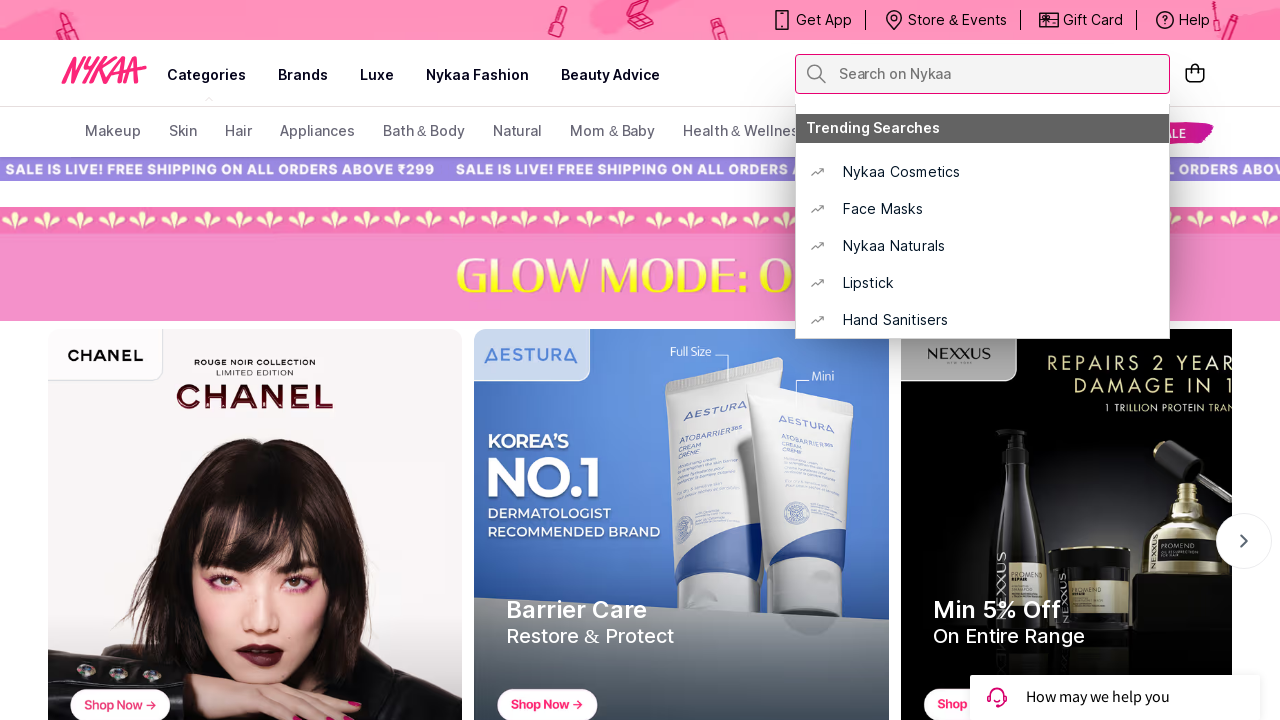

Entered 'Lipstick' in search field on input[placeholder="Search on Nykaa"]
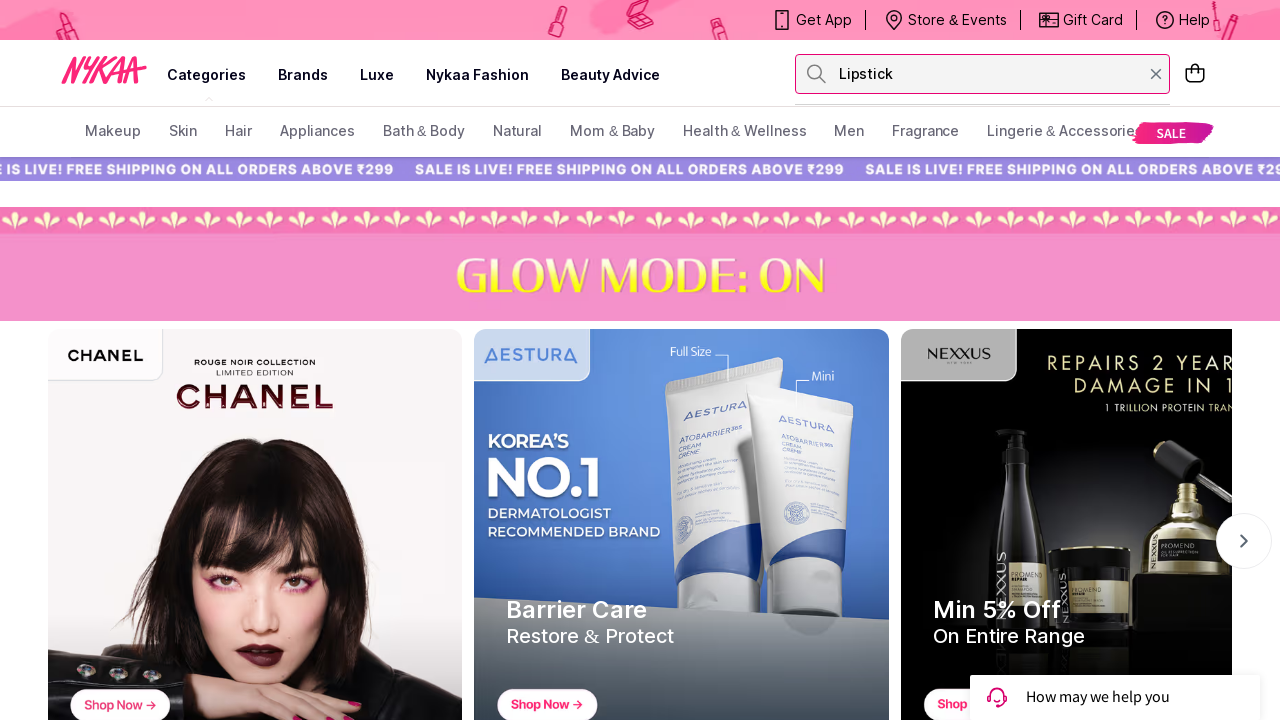

Pressed Enter to search for product
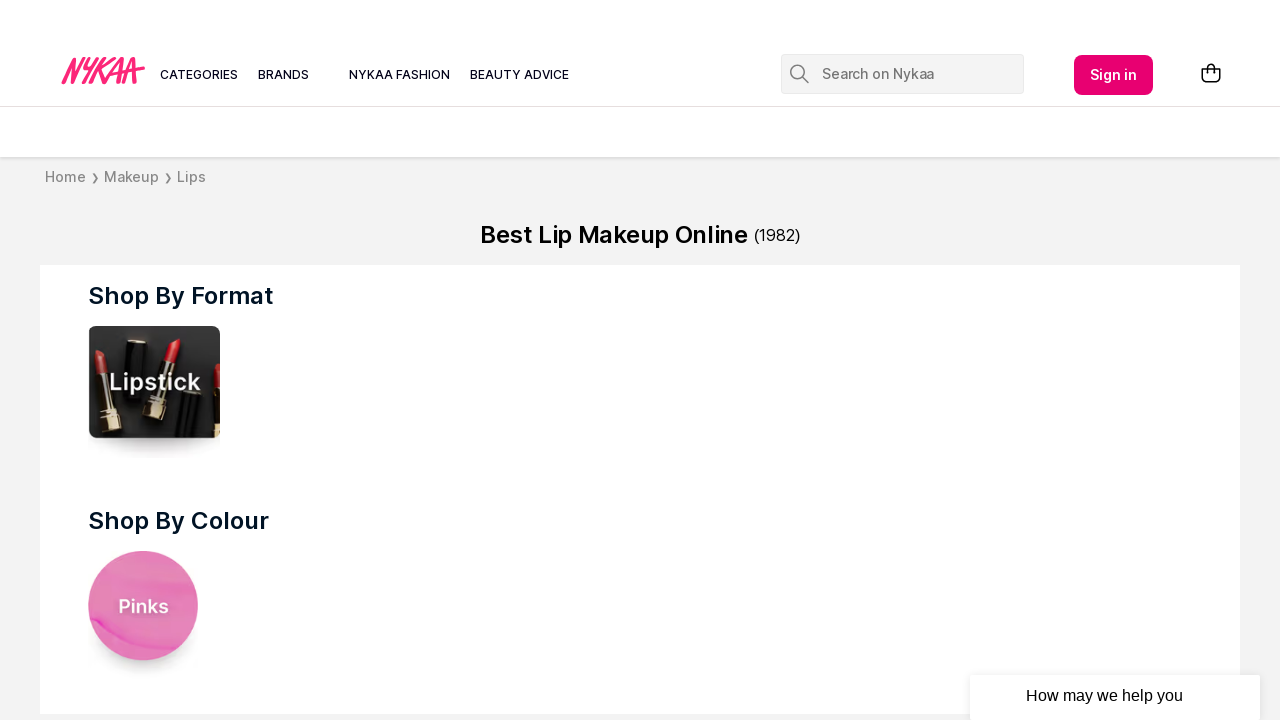

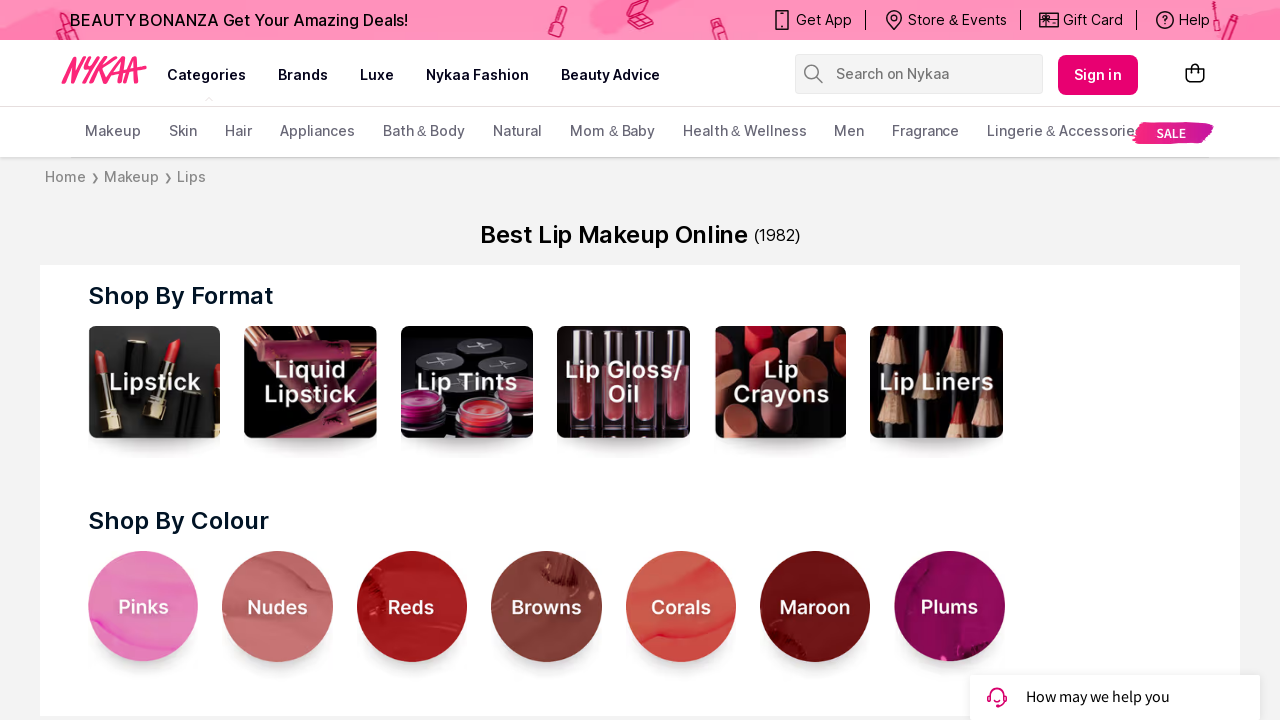